Tests alert handling functionality by navigating to different alert types and interacting with a prompt alert that accepts text input

Starting URL: https://demo.automationtesting.in/Alerts.html

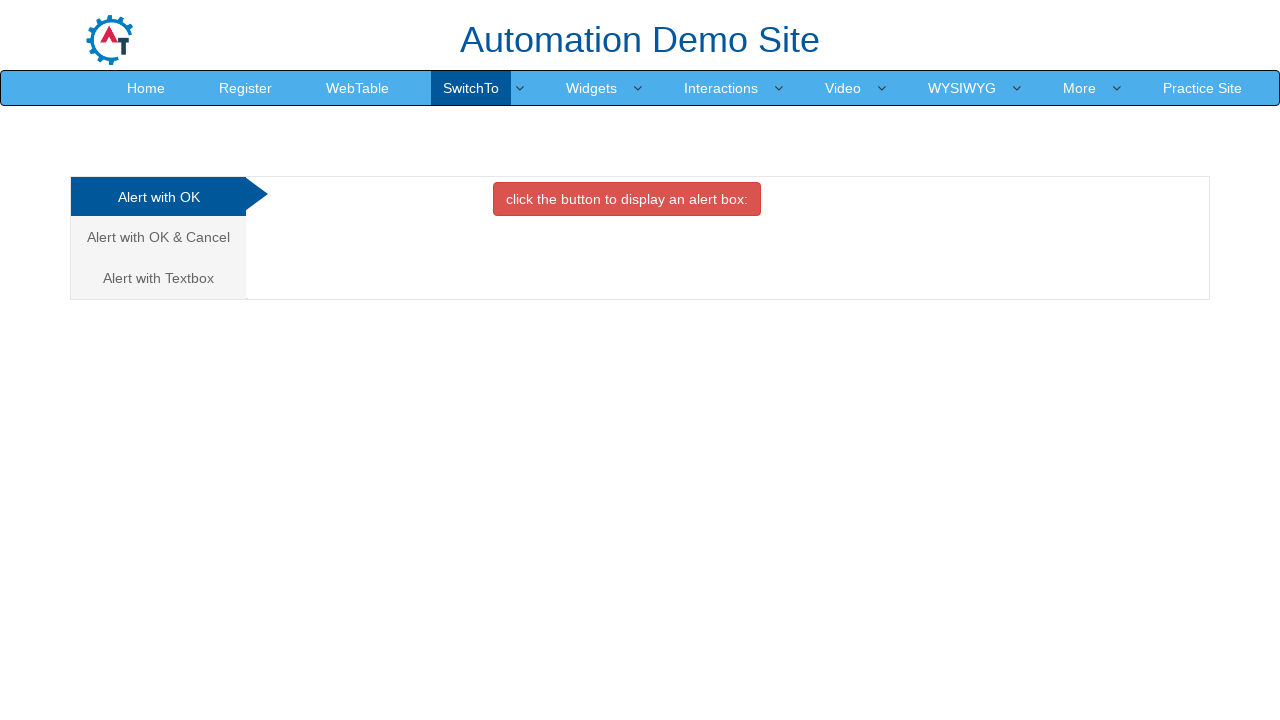

Clicked on Alert with Textbox tab at (158, 278) on xpath=/html[1]/body[1]/div[1]/div[1]/div[1]/div[1]/div[1]/ul[1]/li[3]/a[1]
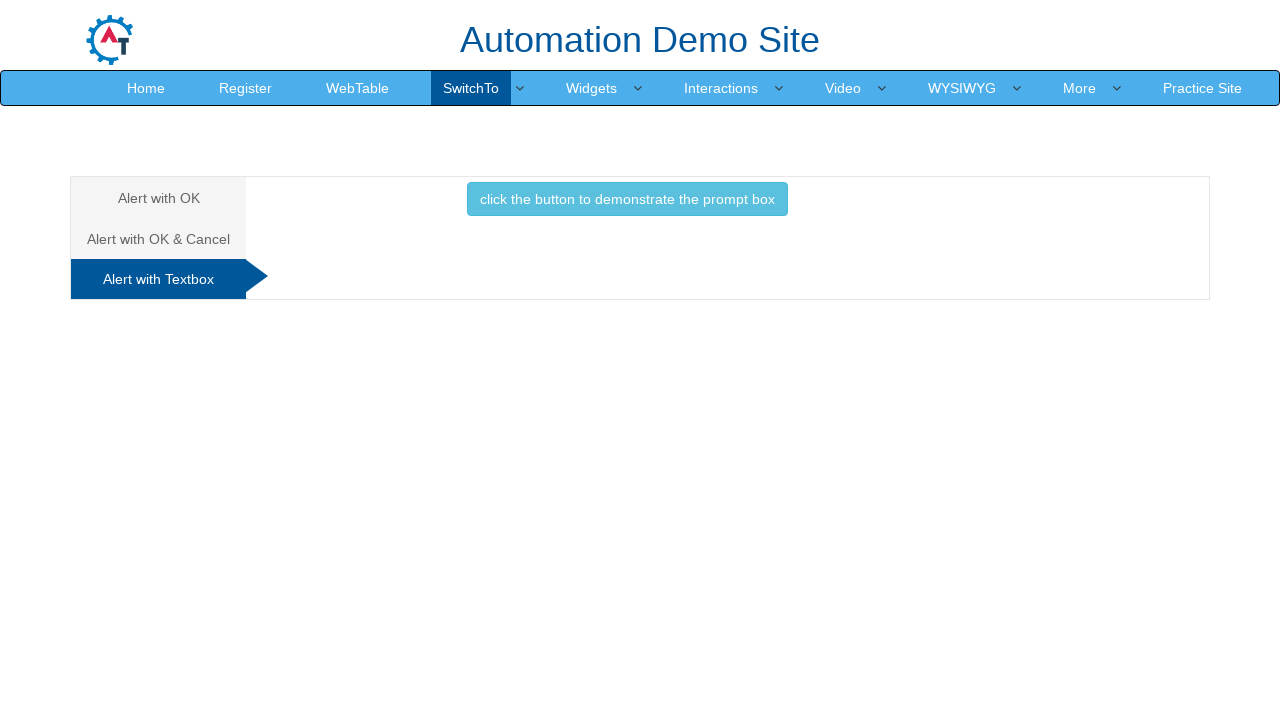

Clicked button to trigger prompt alert at (627, 199) on xpath=/html[1]/body[1]/div[1]/div[1]/div[1]/div[1]/div[2]/div[3]/button[1]
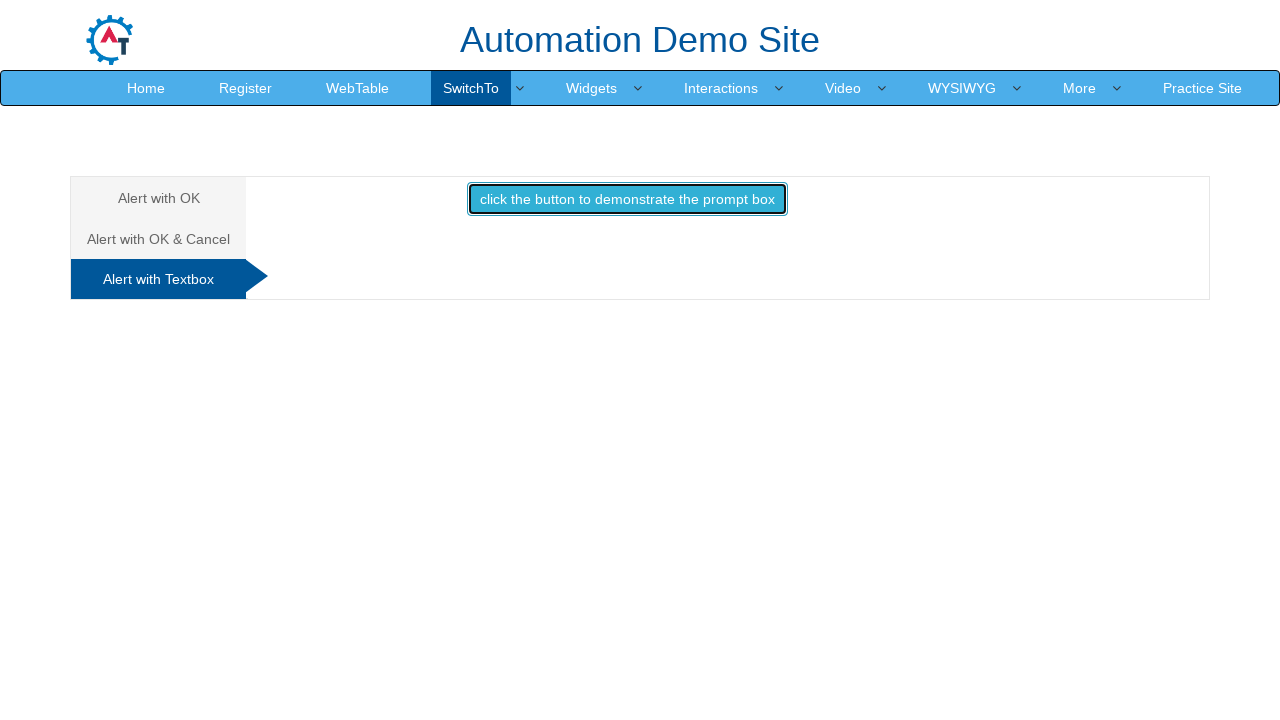

Set up dialog handler to accept prompt with text 'Ris'
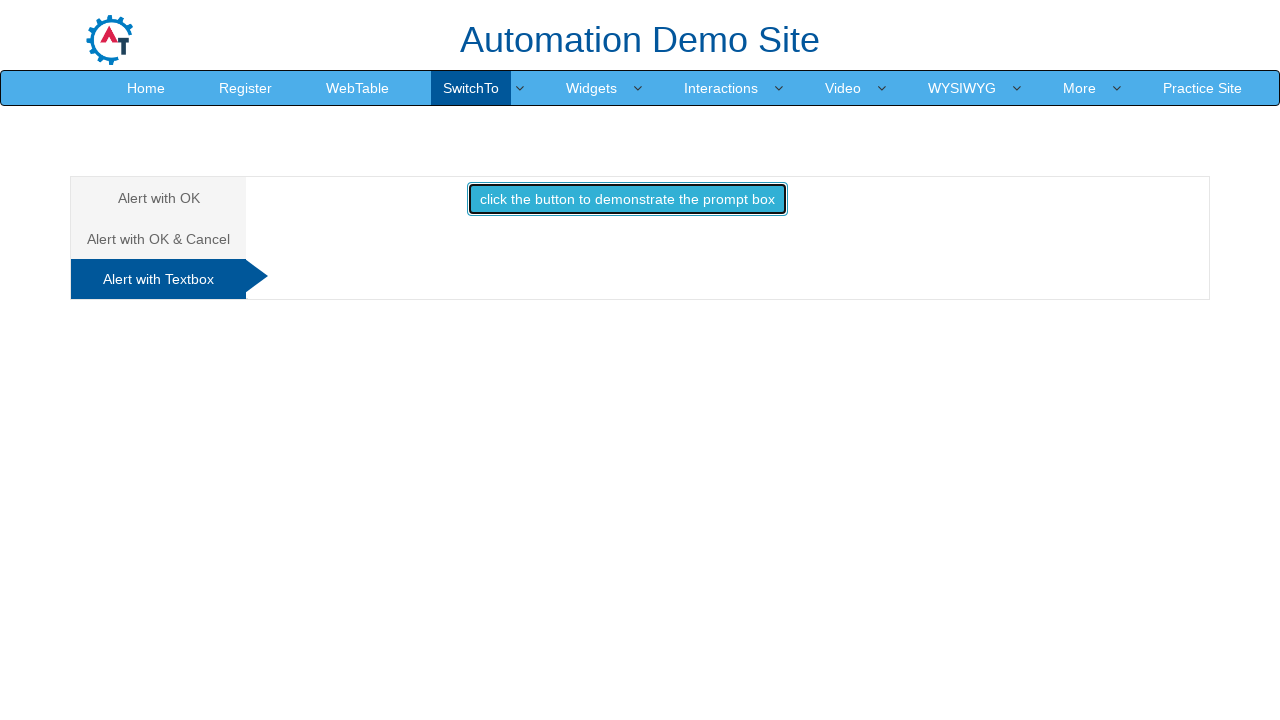

Clicked button again to trigger prompt alert and accept with handler at (627, 199) on xpath=/html[1]/body[1]/div[1]/div[1]/div[1]/div[1]/div[2]/div[3]/button[1]
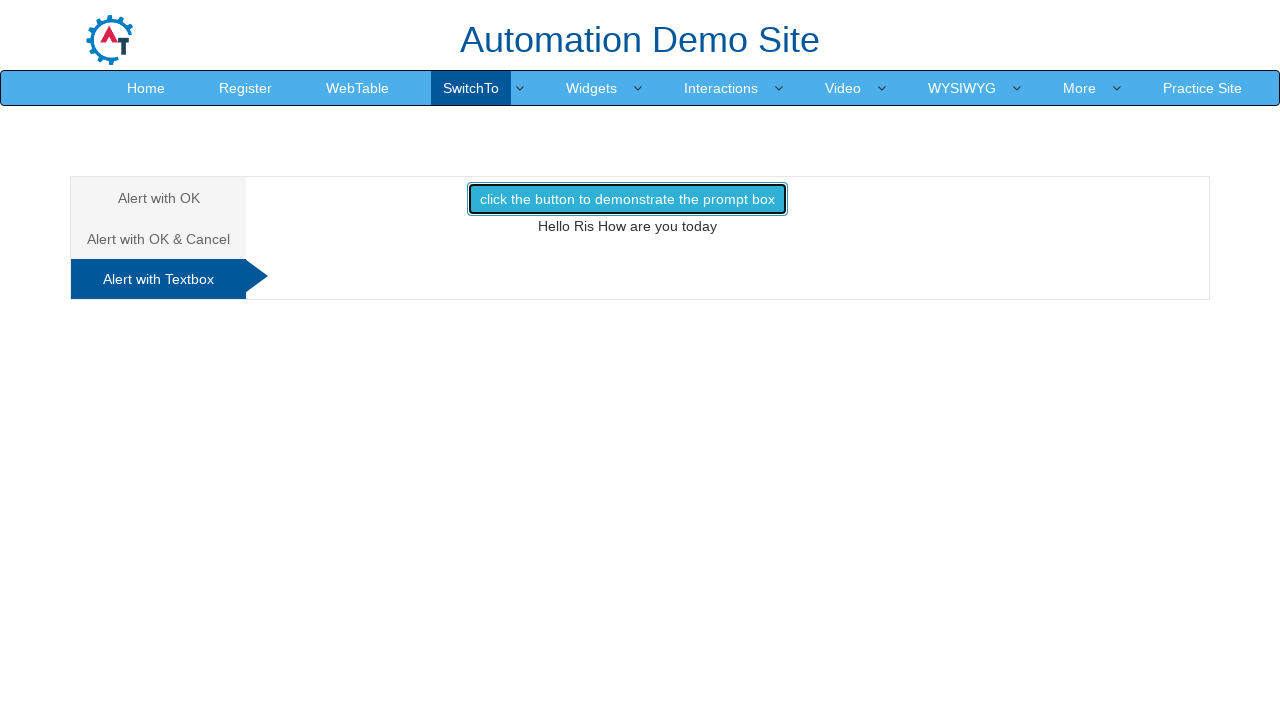

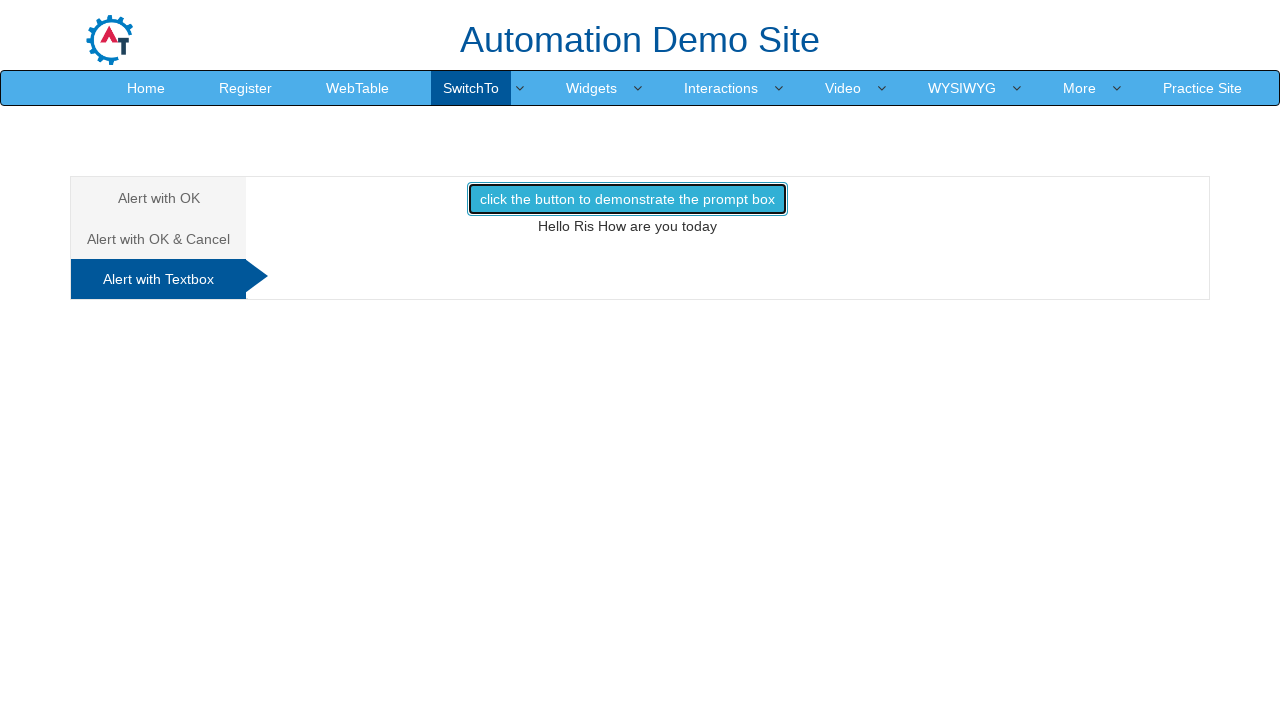